Tests the search functionality on Python.org by entering a search query and clicking the submit button

Starting URL: https://www.python.org/

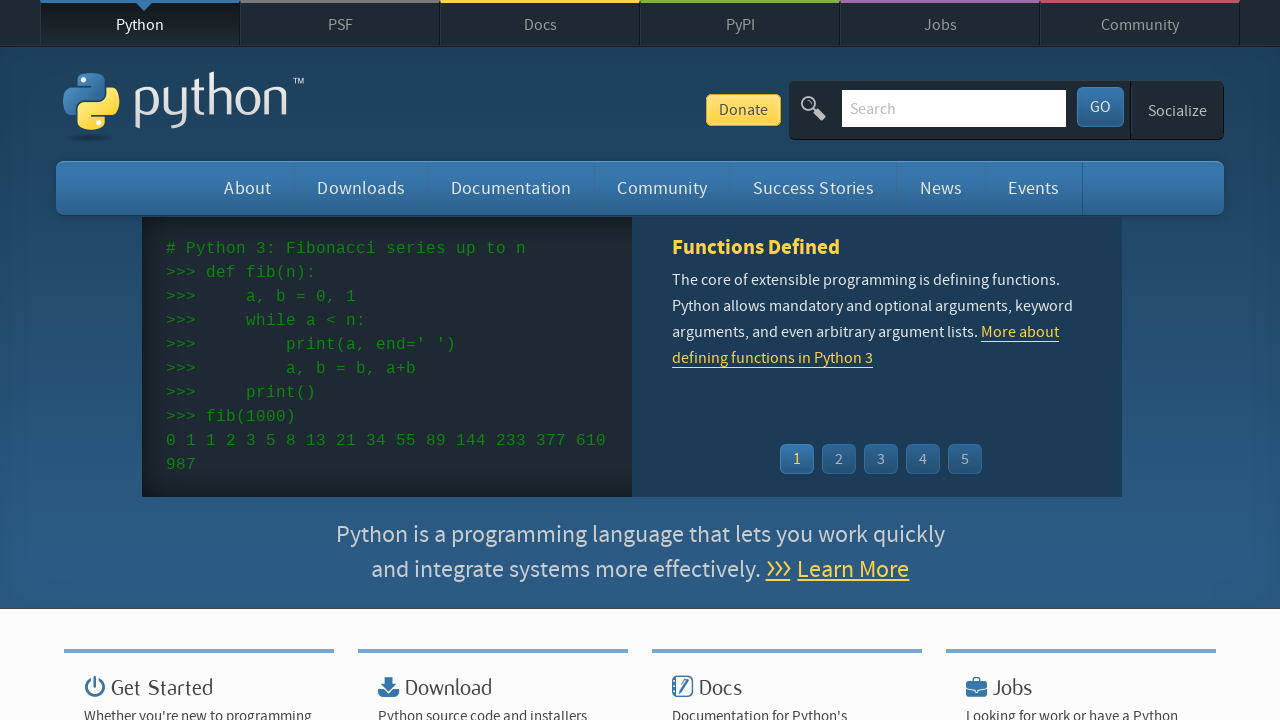

Filled search field with 'python' on #id-search-field
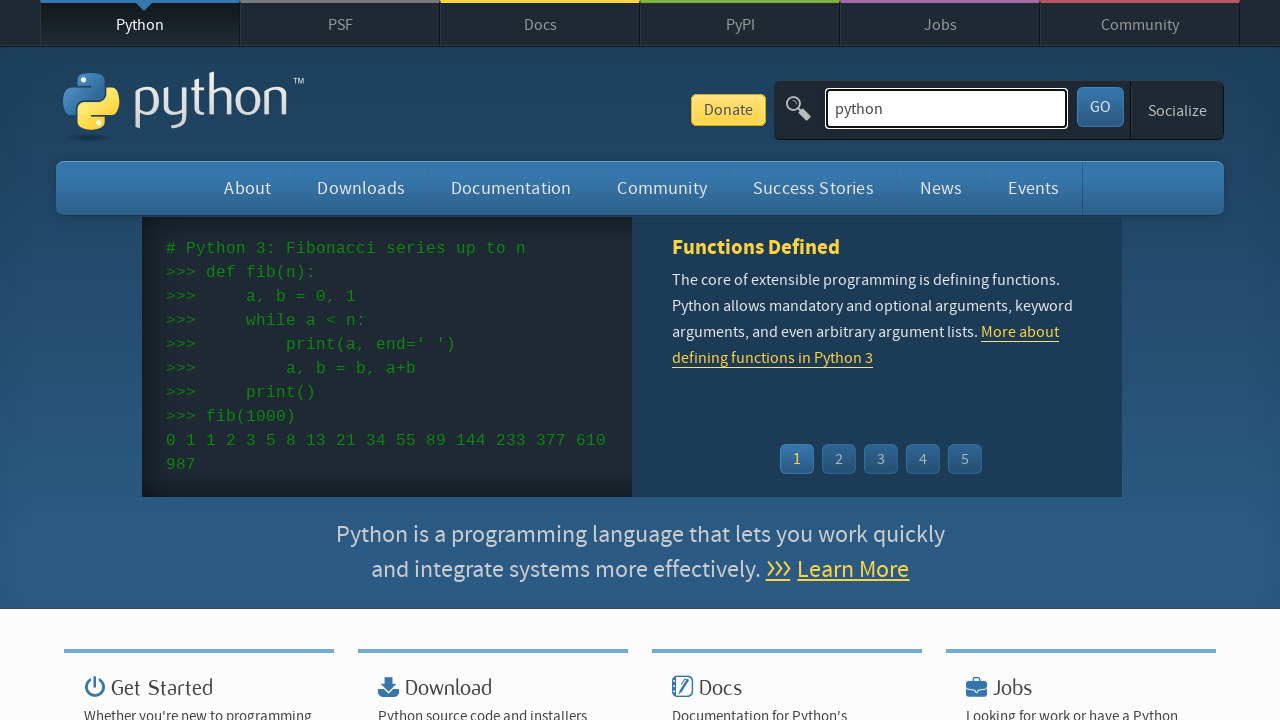

Clicked submit button to search at (1100, 107) on #submit
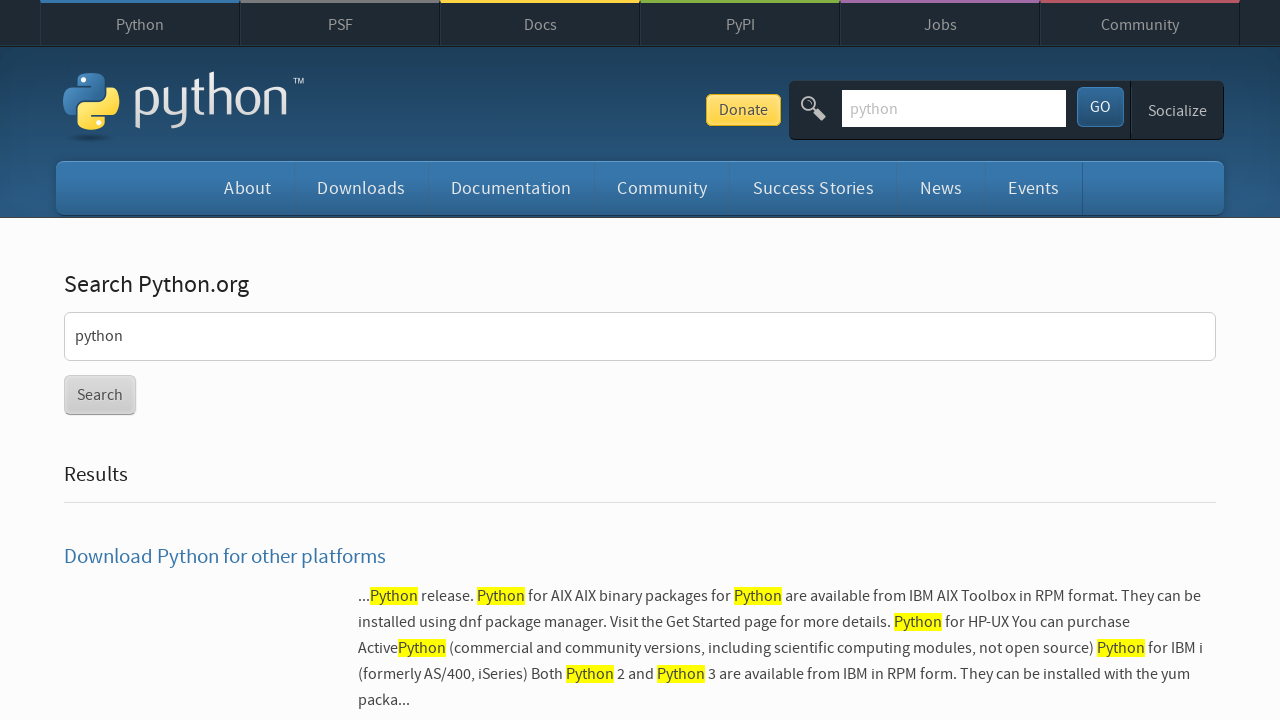

Search results page loaded
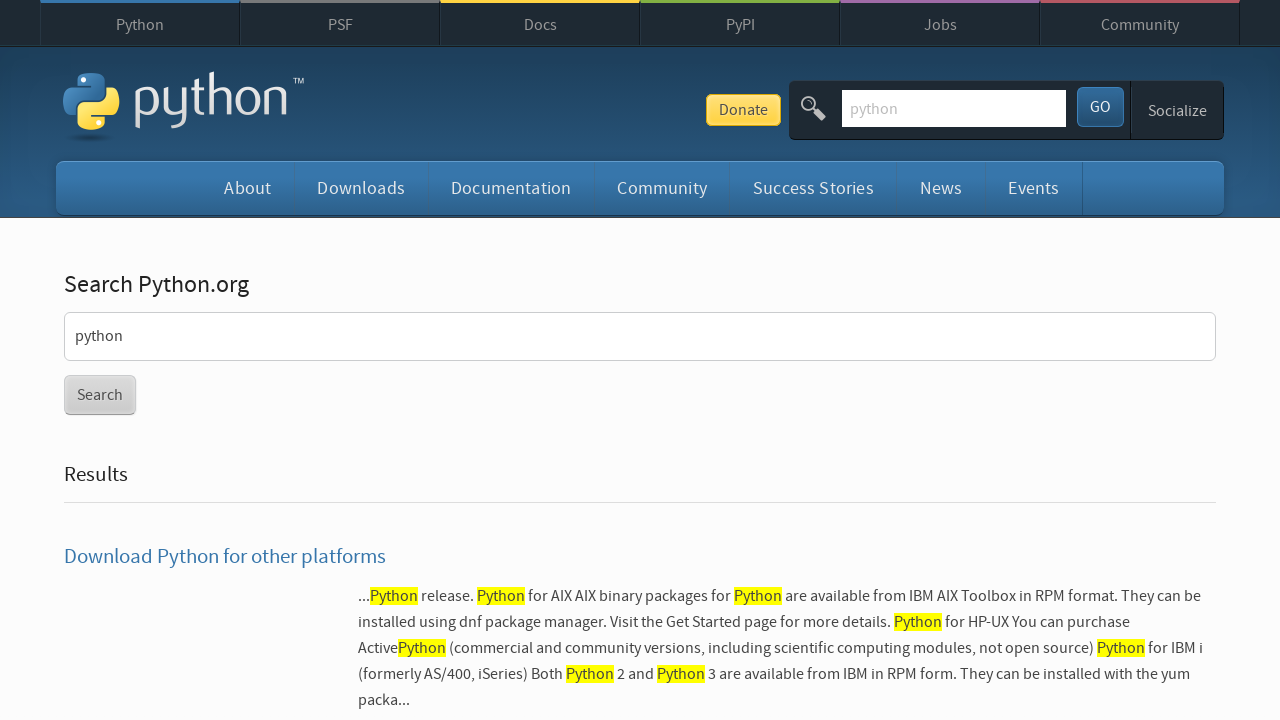

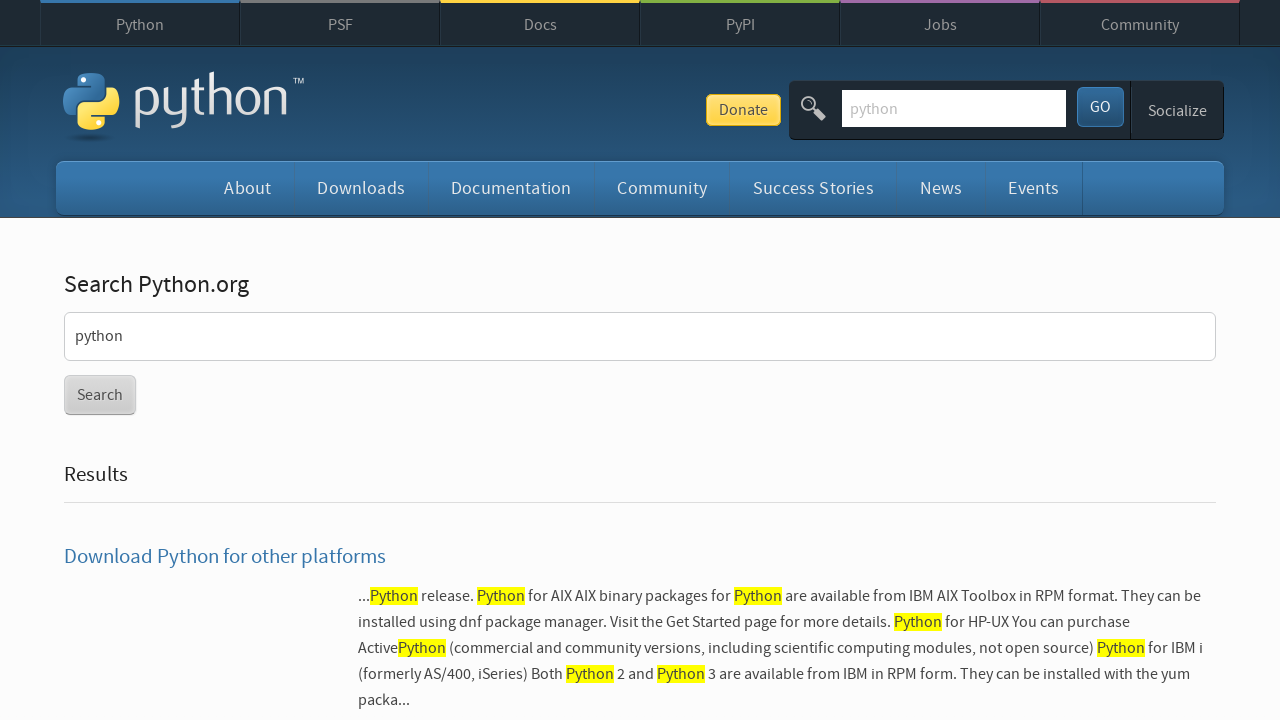